Tests that Clear completed button is hidden when there are no completed items

Starting URL: https://demo.playwright.dev/todomvc

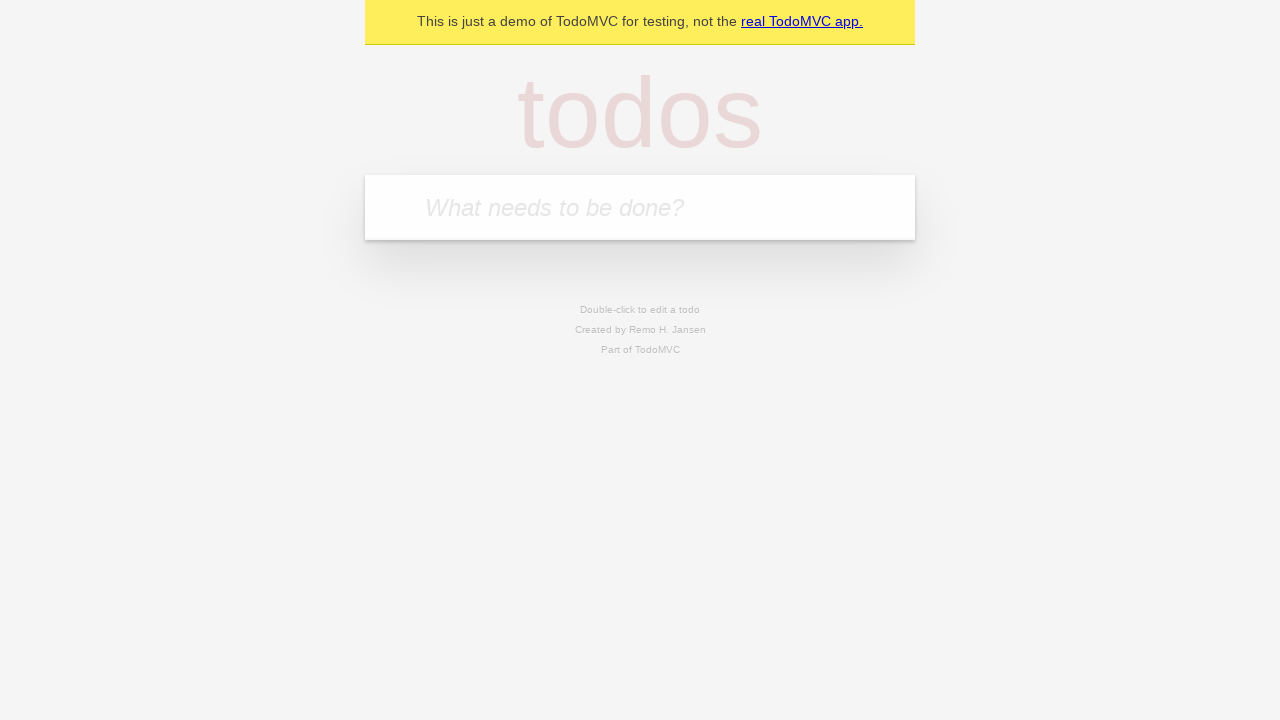

Filled todo input with 'buy some cheese' on internal:attr=[placeholder="What needs to be done?"i]
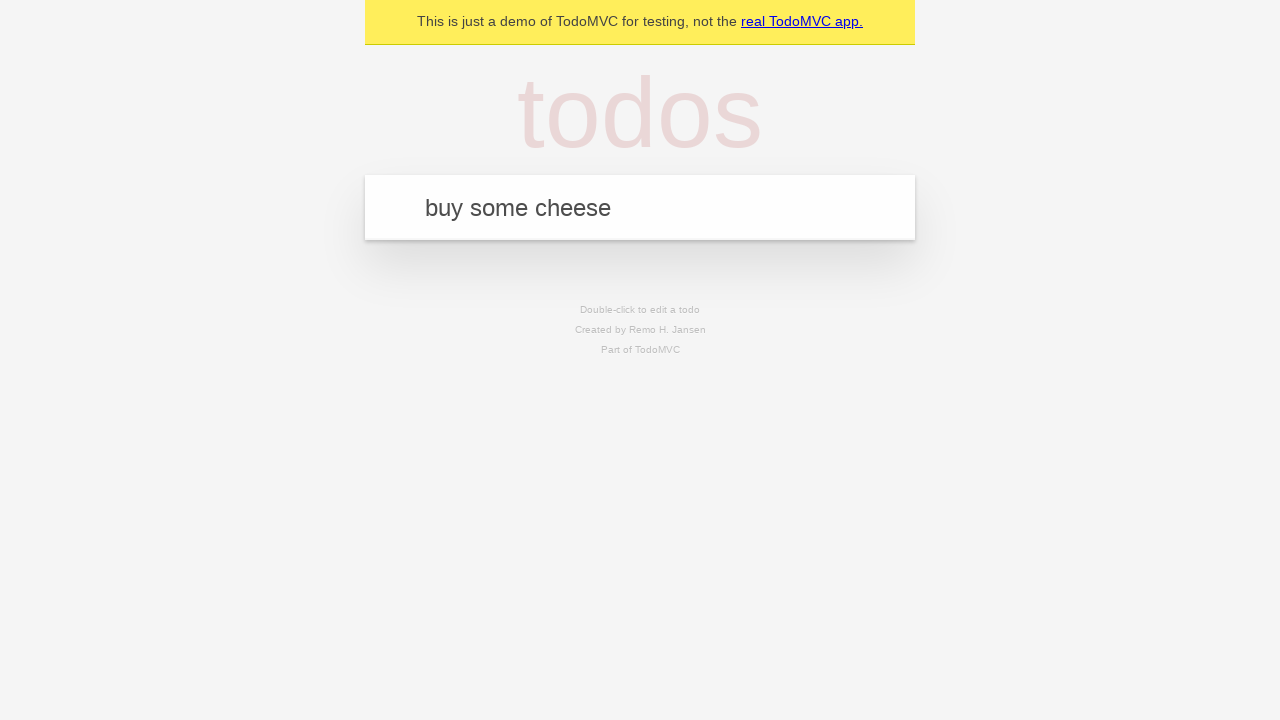

Pressed Enter to add todo 'buy some cheese' on internal:attr=[placeholder="What needs to be done?"i]
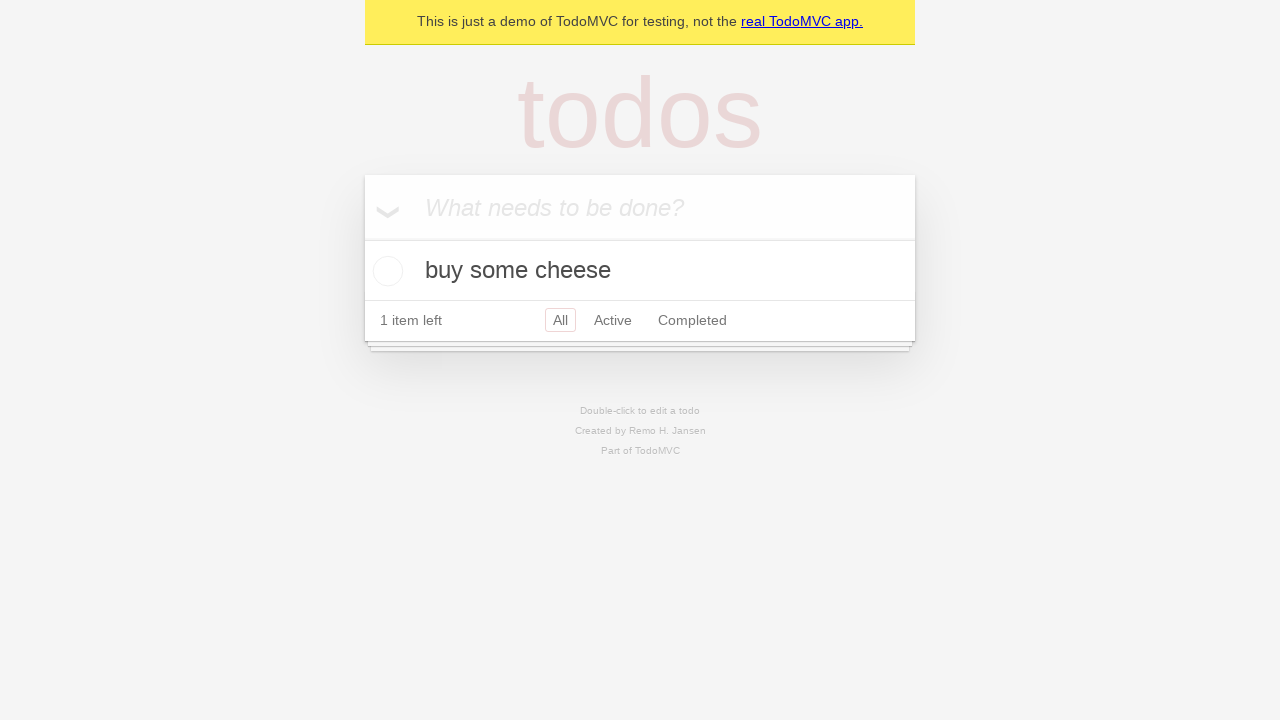

Filled todo input with 'feed the cat' on internal:attr=[placeholder="What needs to be done?"i]
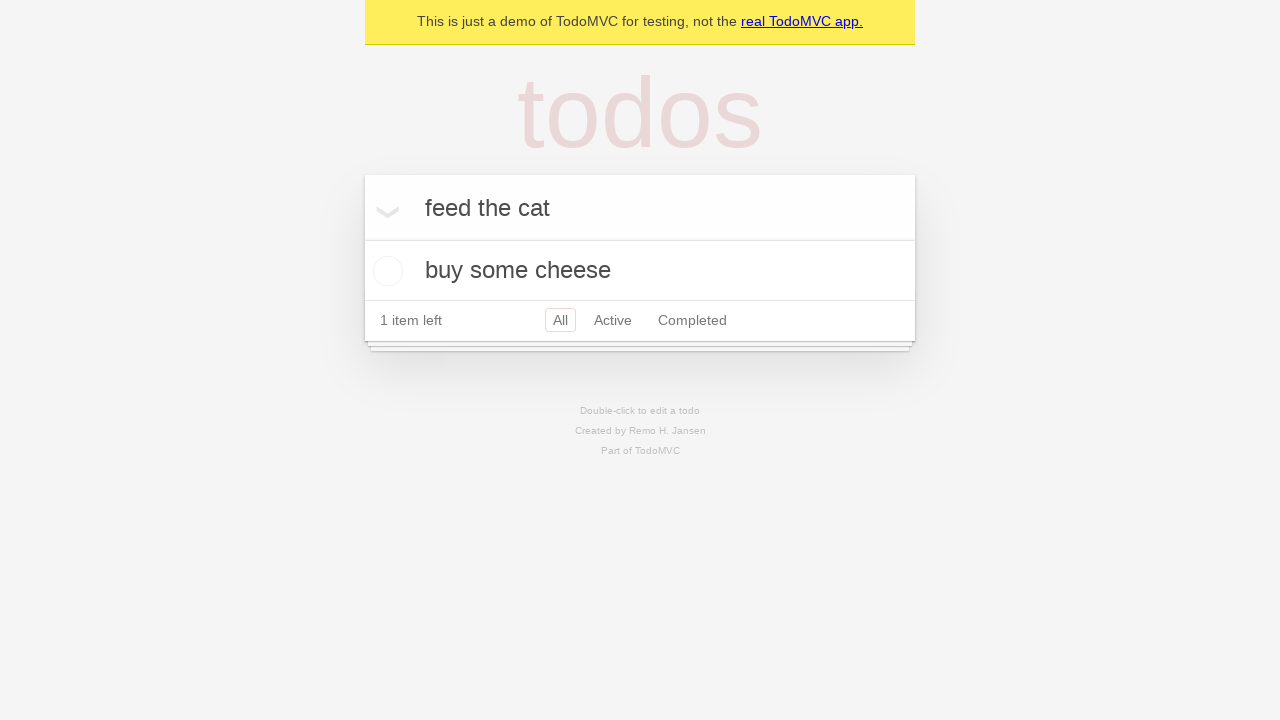

Pressed Enter to add todo 'feed the cat' on internal:attr=[placeholder="What needs to be done?"i]
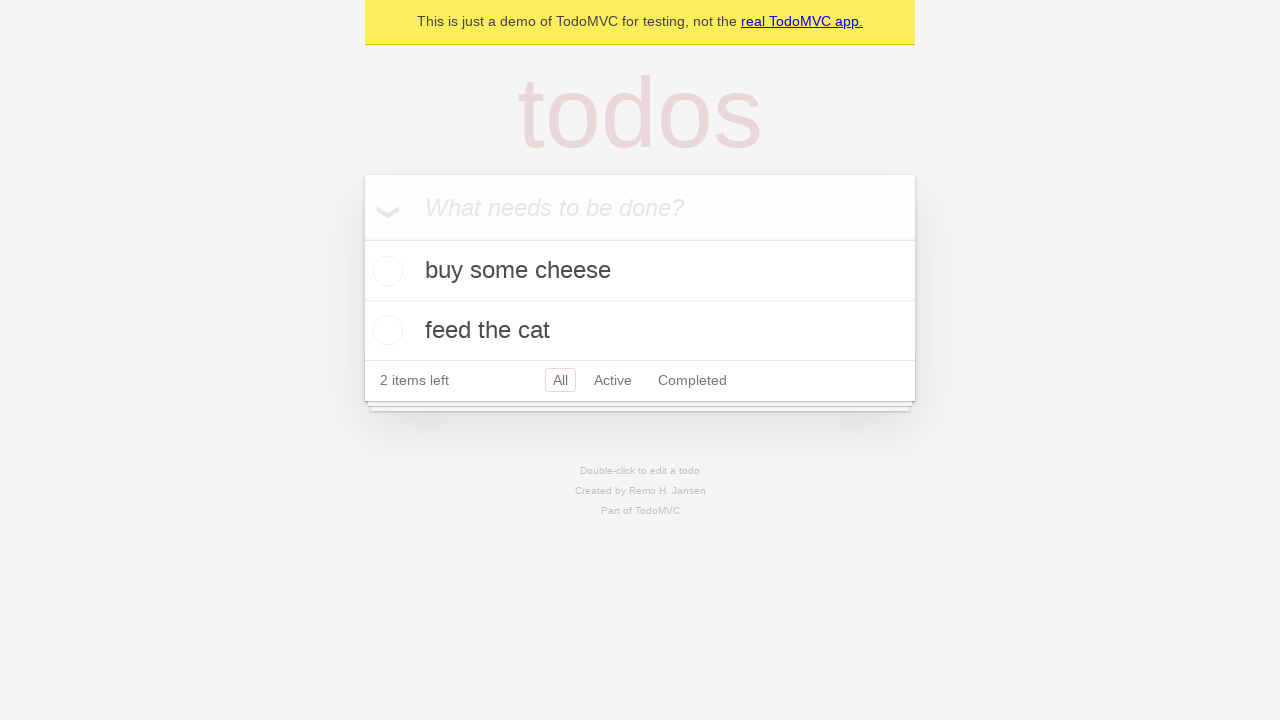

Filled todo input with 'book a doctors appointment' on internal:attr=[placeholder="What needs to be done?"i]
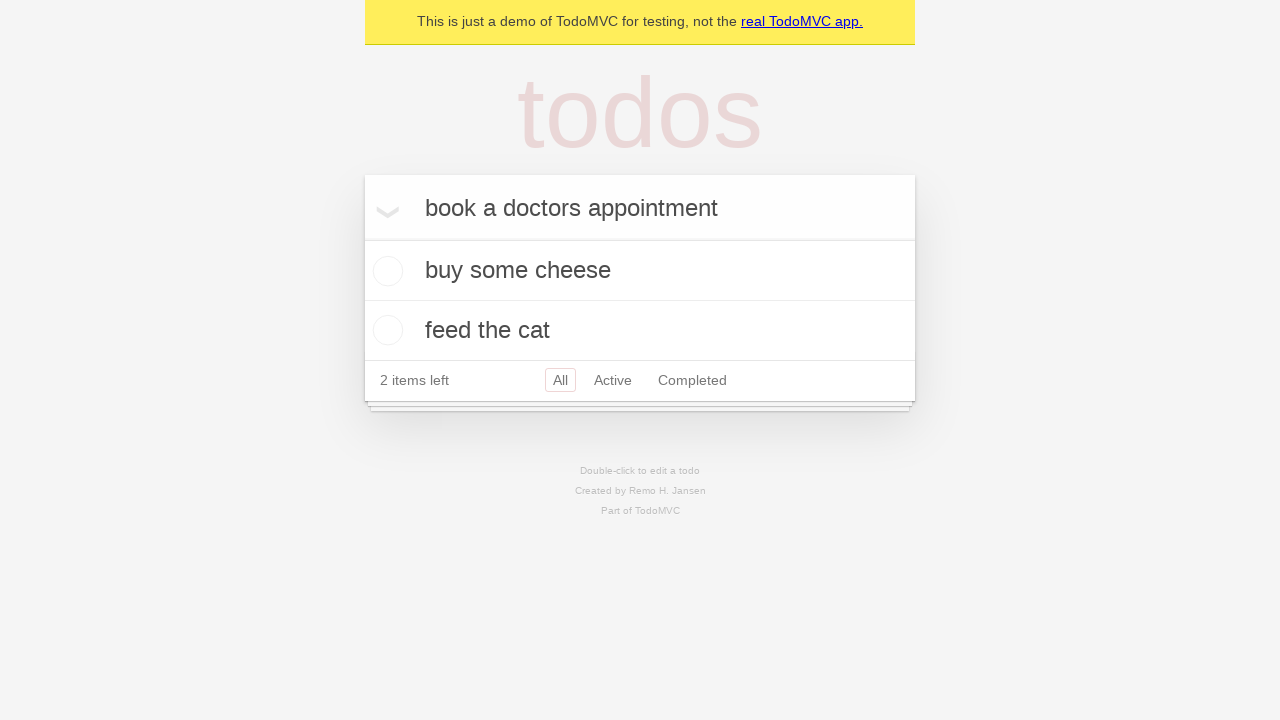

Pressed Enter to add todo 'book a doctors appointment' on internal:attr=[placeholder="What needs to be done?"i]
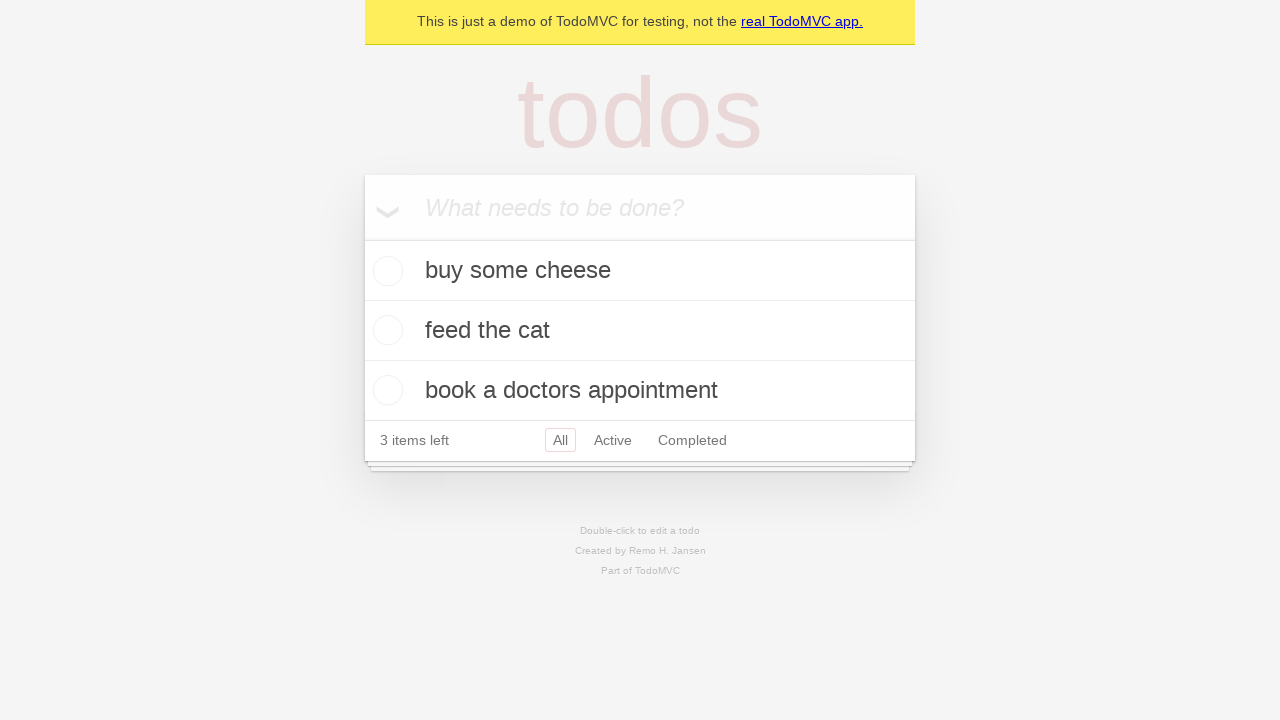

All 3 todo items loaded
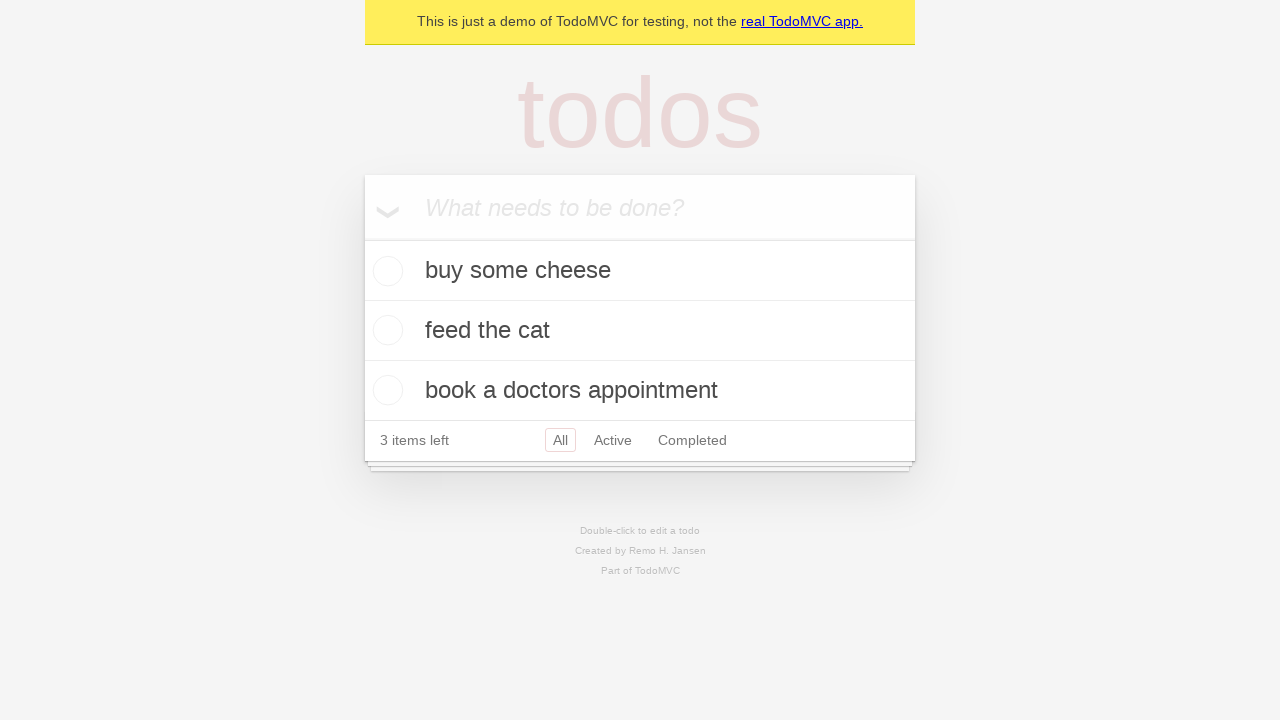

Marked first todo item as complete at (385, 271) on .todo-list li .toggle >> nth=0
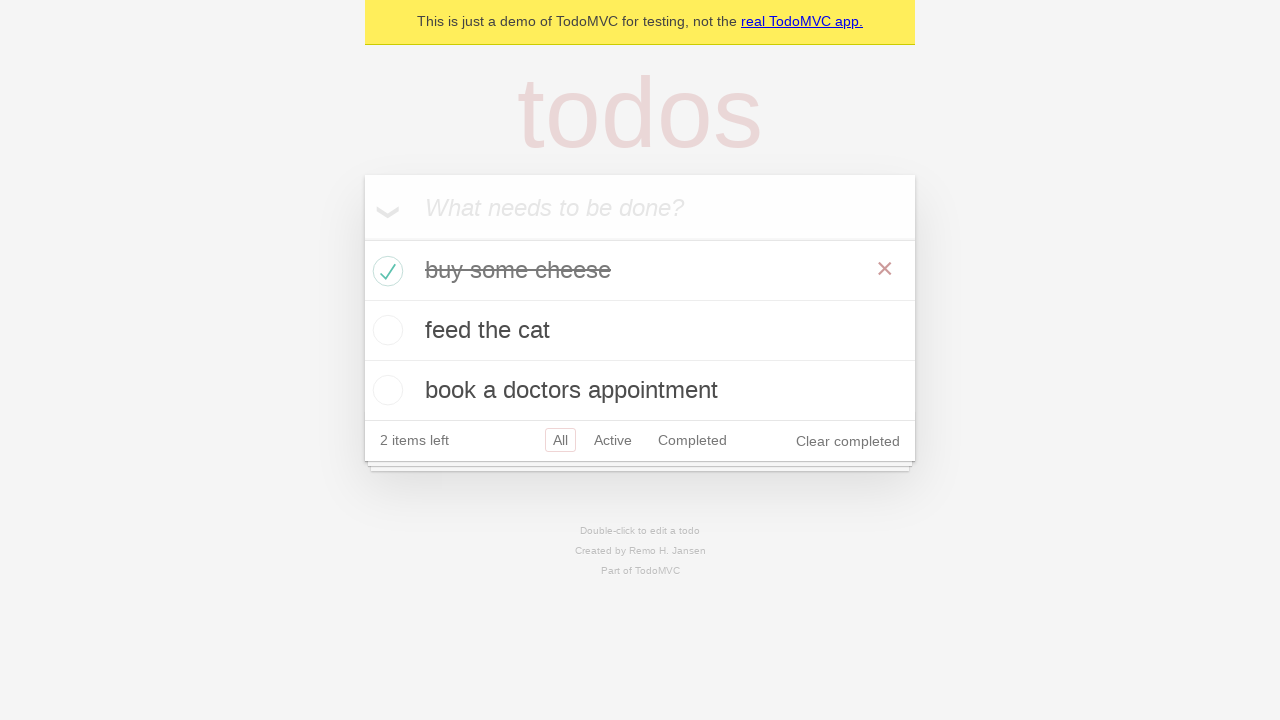

Clicked Clear completed button at (848, 441) on internal:role=button[name="Clear completed"i]
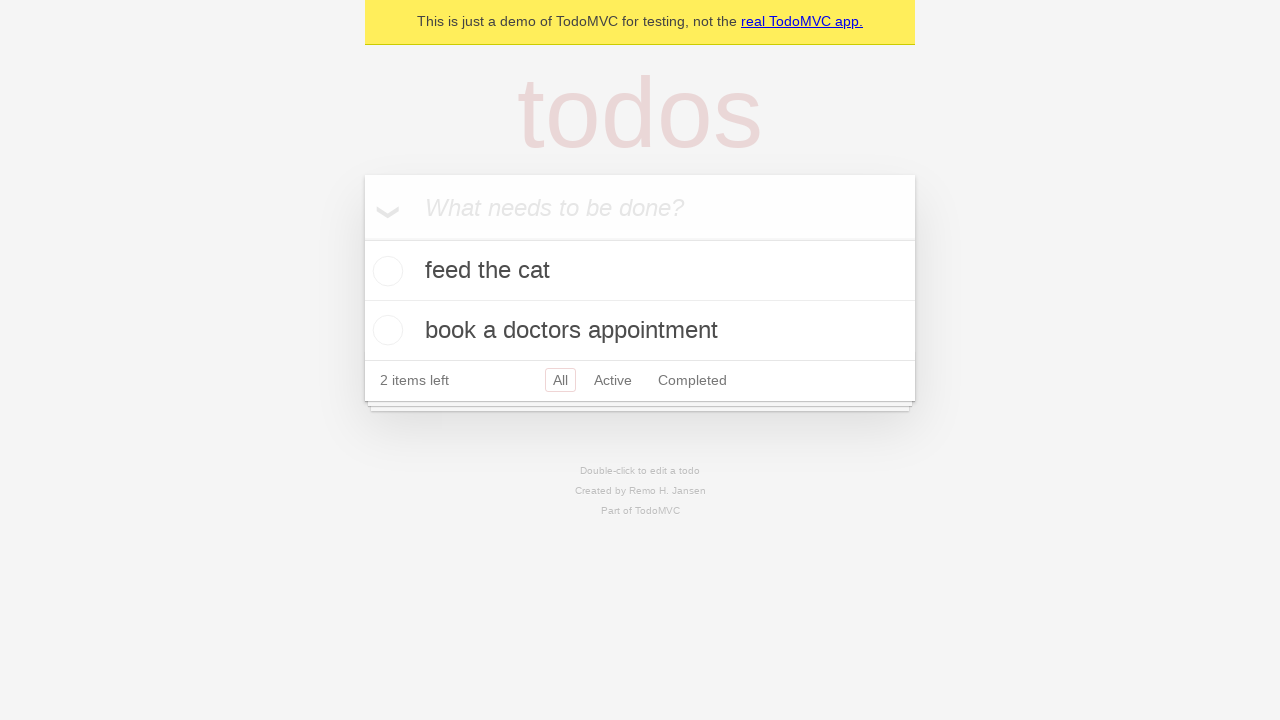

Clear completed button is now hidden (no completed items remain)
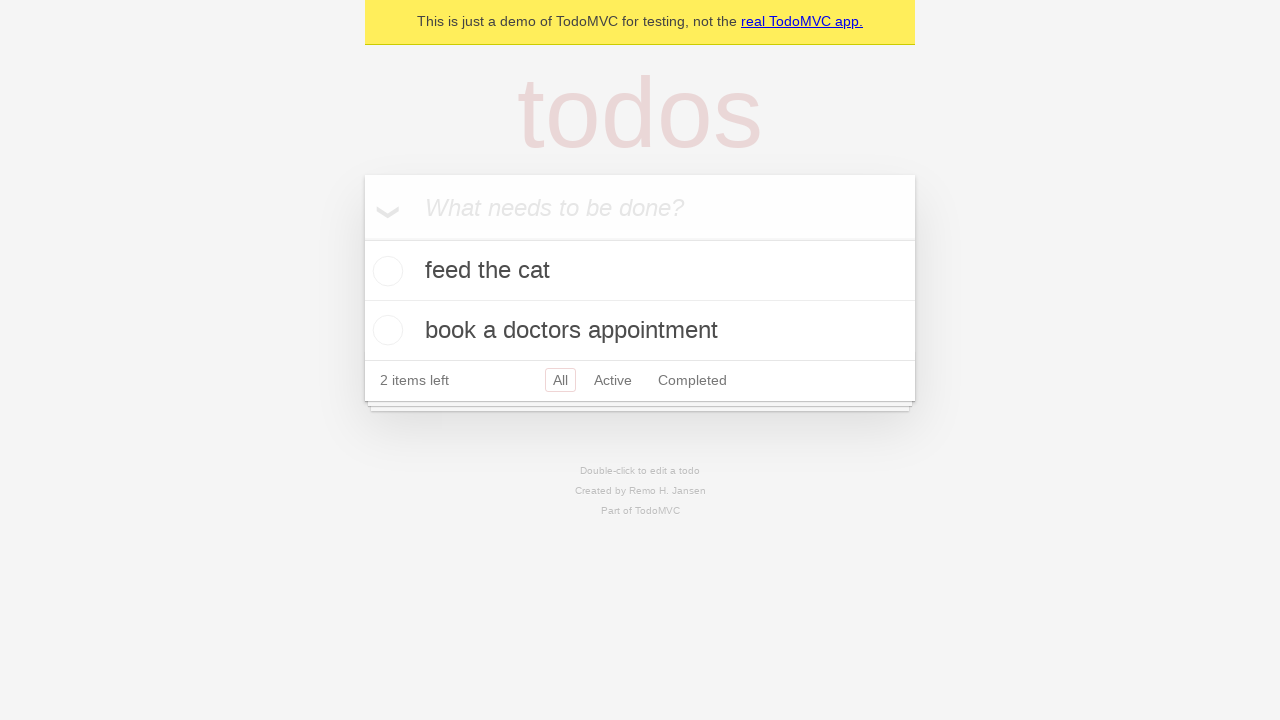

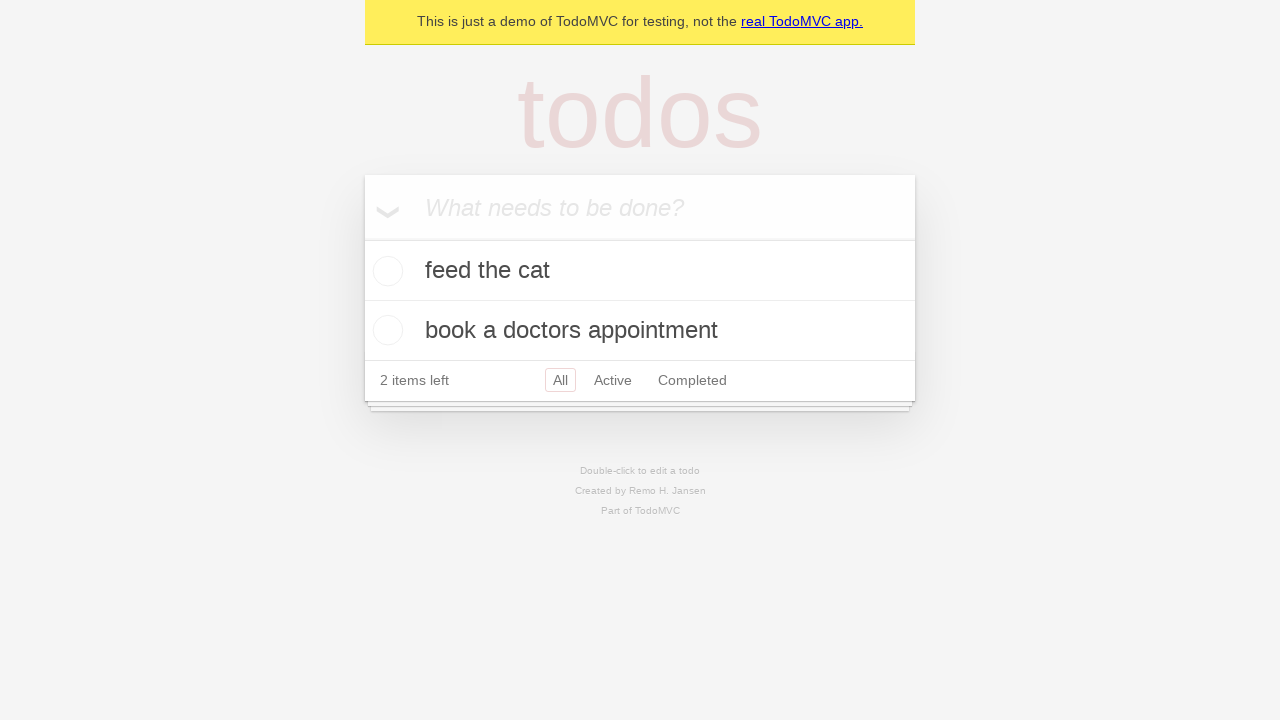